Tests TodoMVC functionality by selecting Backbone.js framework, adding three todo items, removing one, and verifying the count

Starting URL: https://todomvc.com

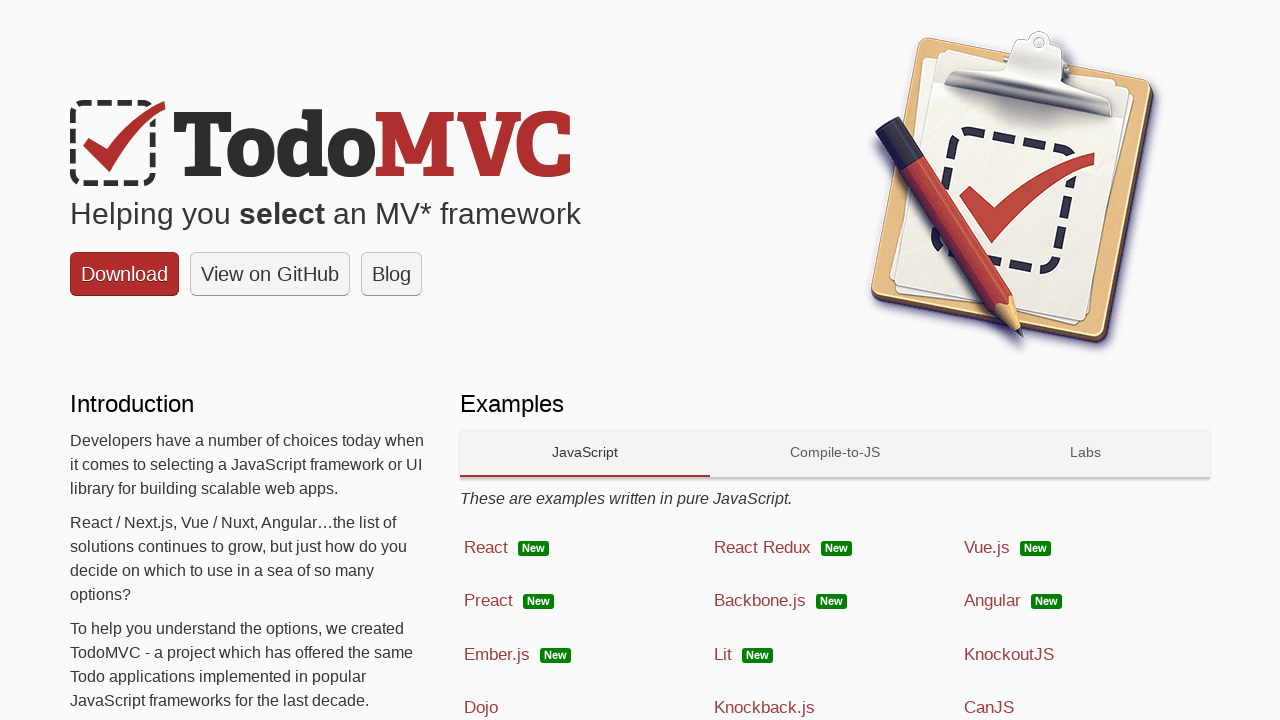

Clicked on Backbone.js framework link at (835, 601) on a:has-text('Backbone.js')
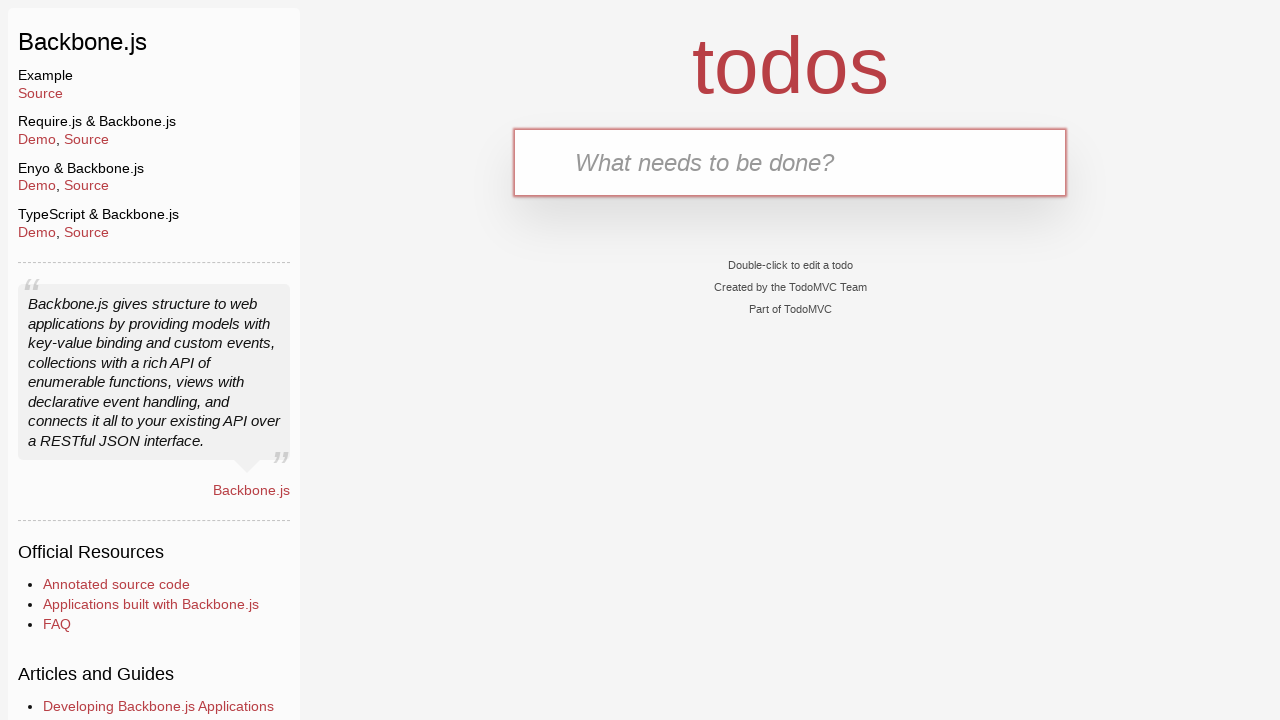

Filled new todo input with 'Walk the dog' on .new-todo
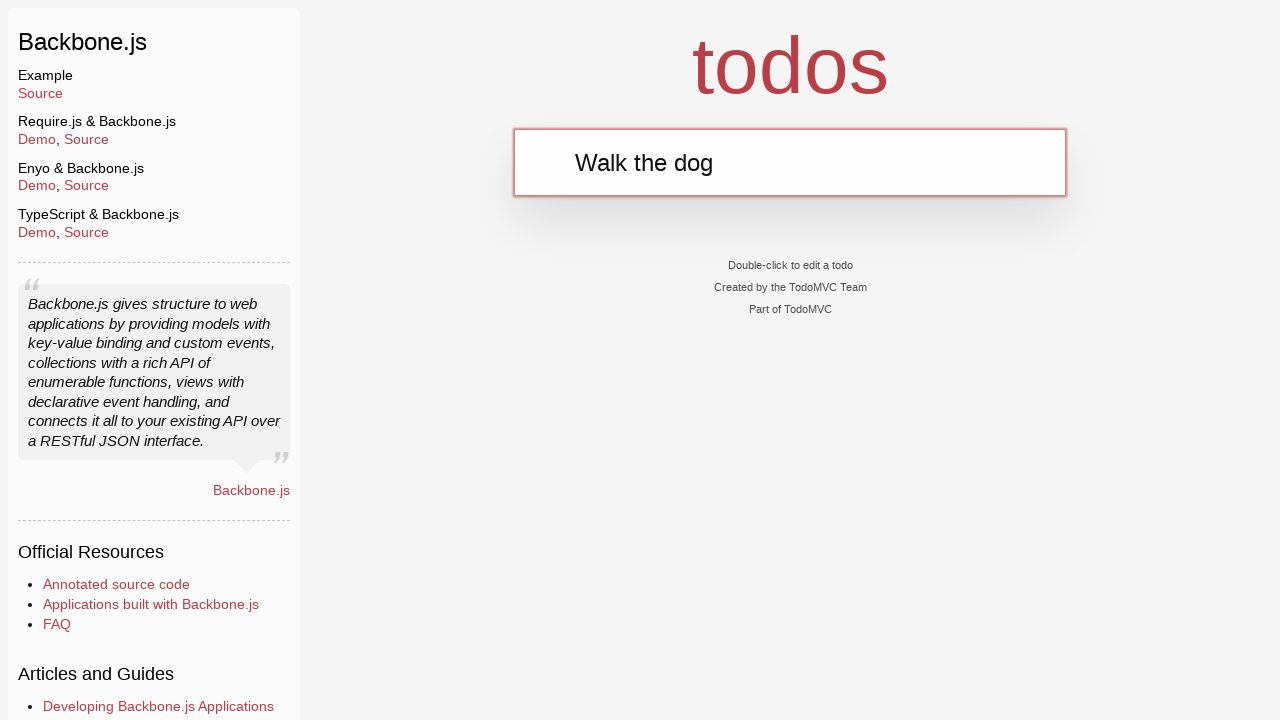

Pressed Enter to add first todo item on .new-todo
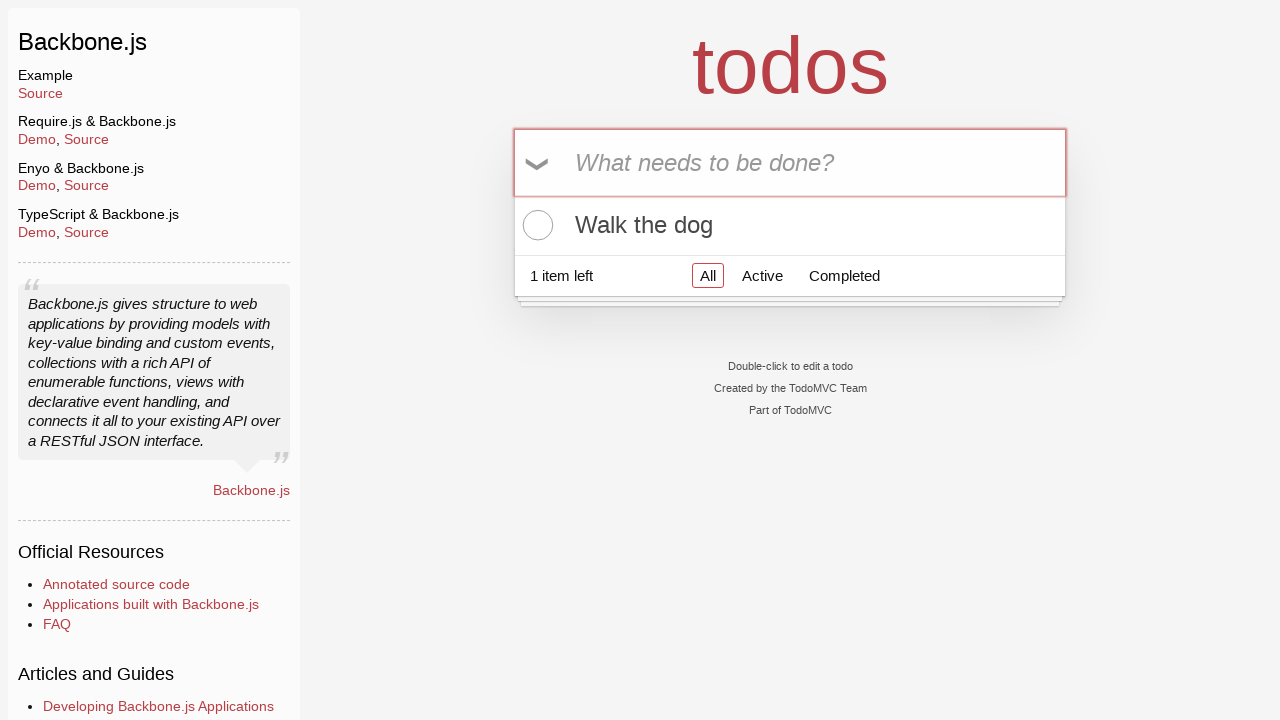

Filled new todo input with 'Do homework' on .new-todo
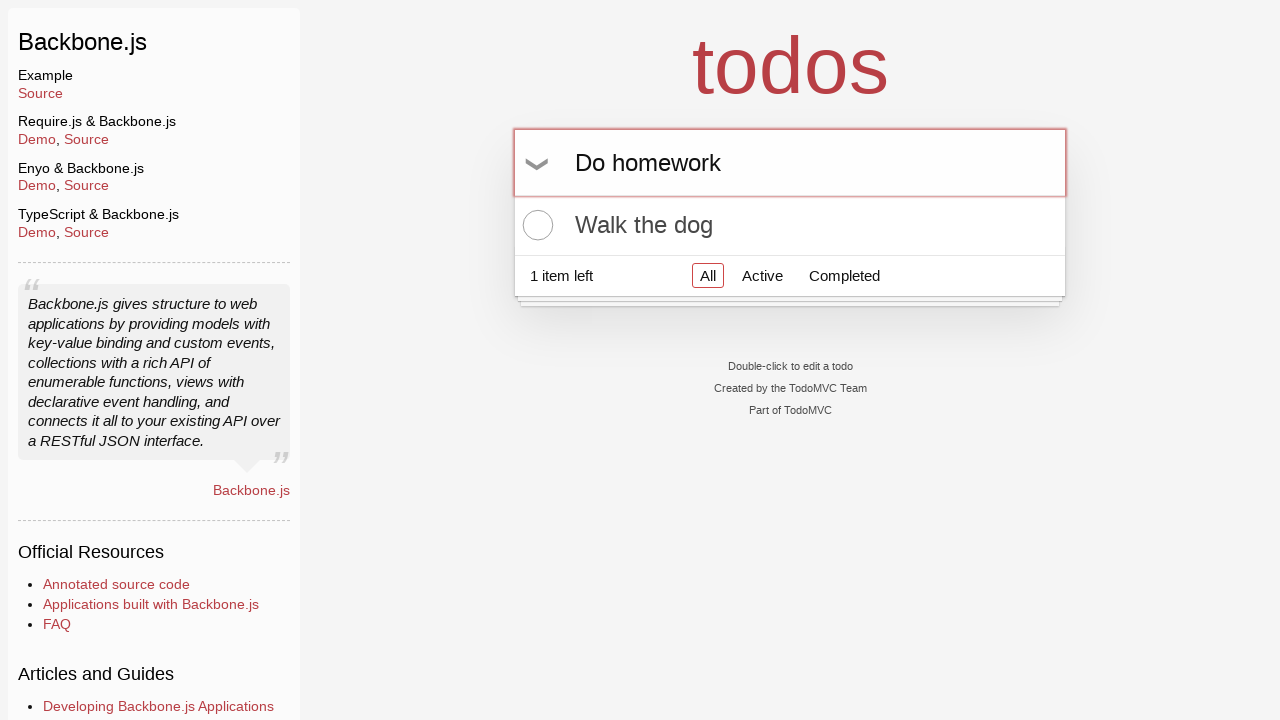

Pressed Enter to add second todo item on .new-todo
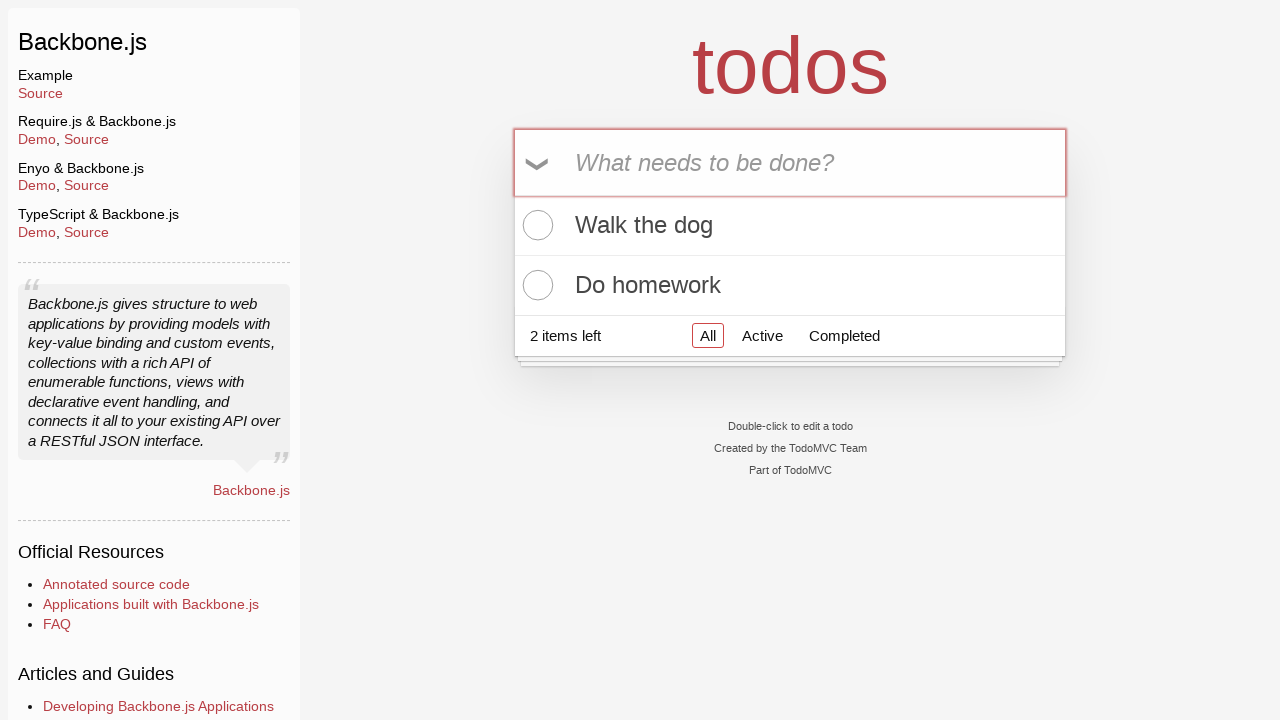

Filled new todo input with 'Go to party' on .new-todo
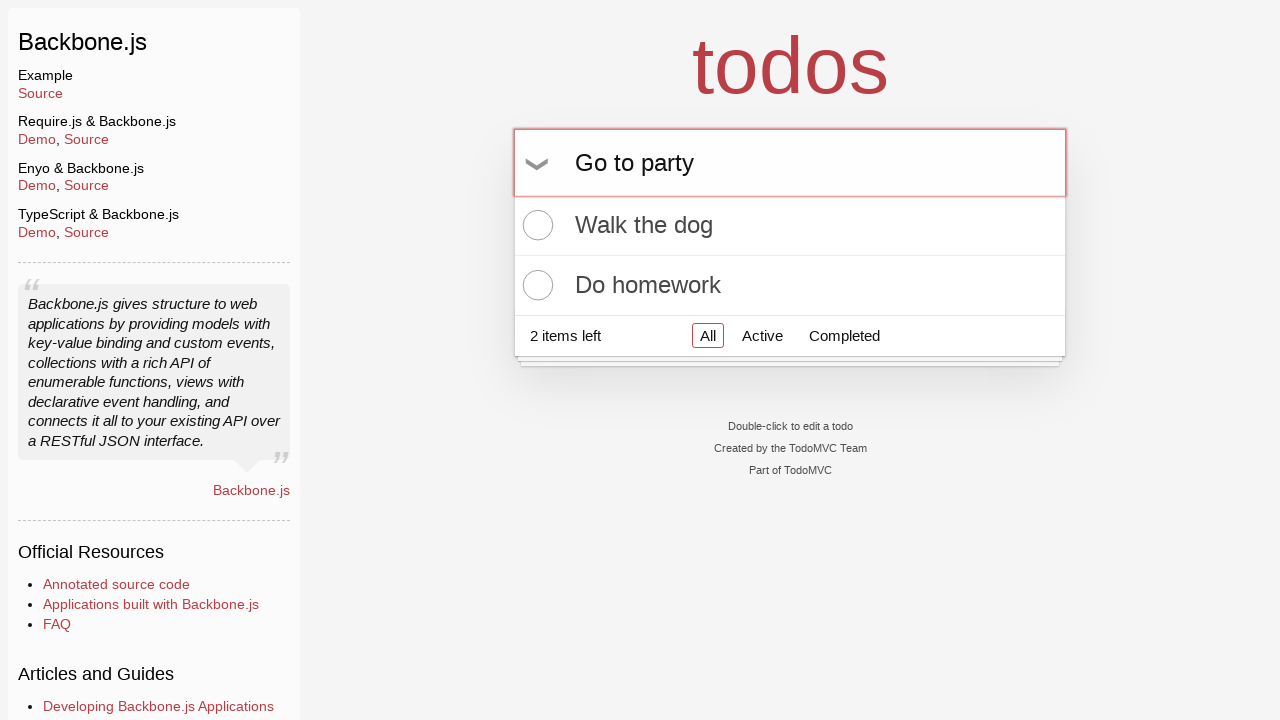

Pressed Enter to add third todo item on .new-todo
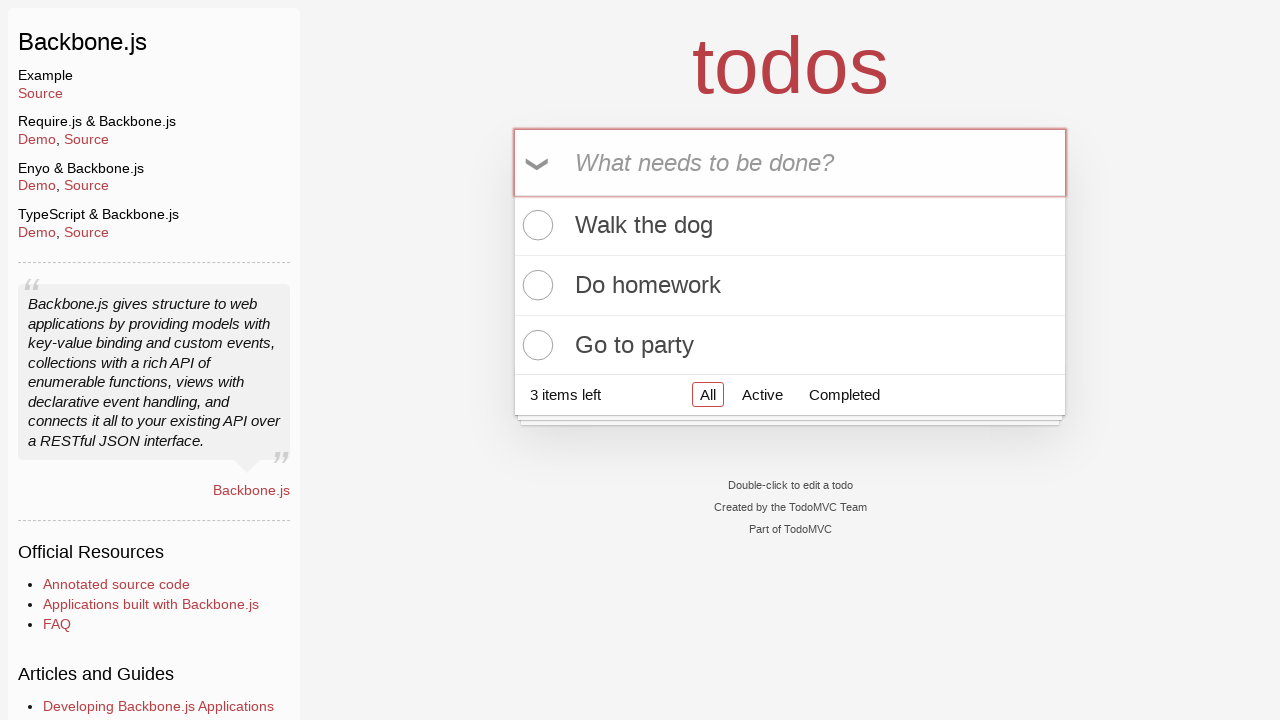

Clicked checkbox to remove the second todo item at (535, 285) on li:nth-child(2) .toggle
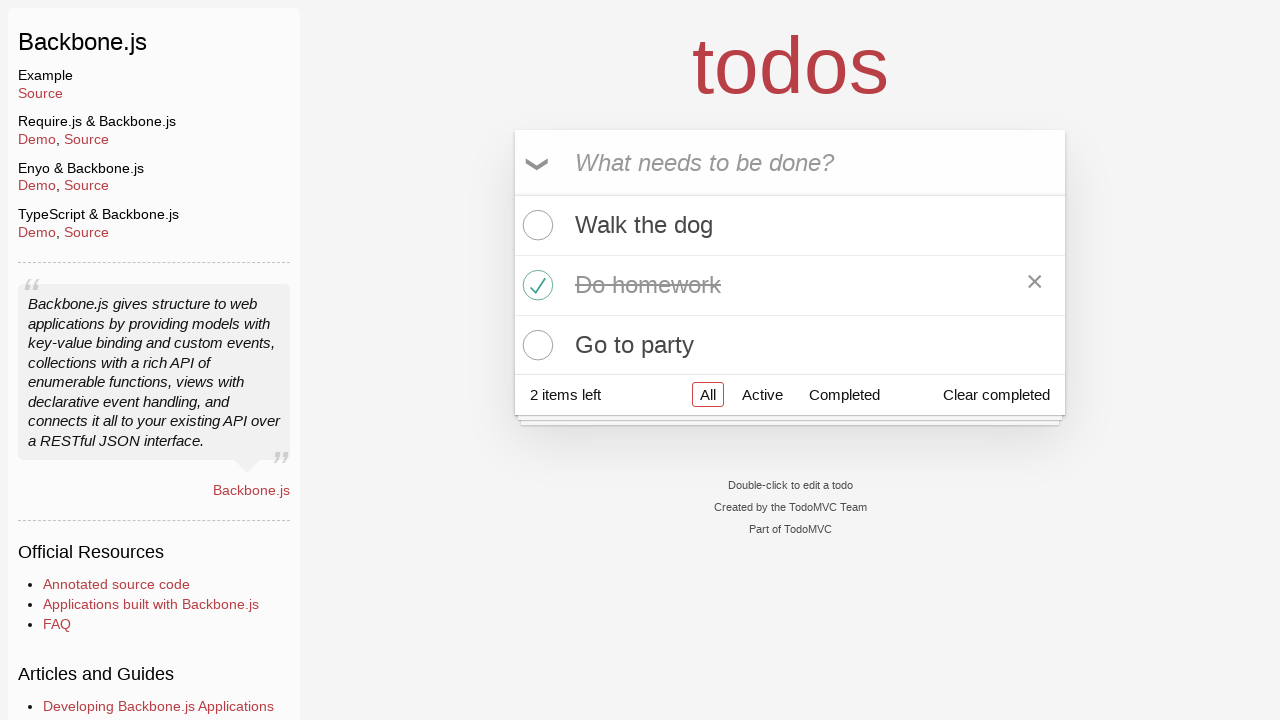

Waited for todo count element to appear
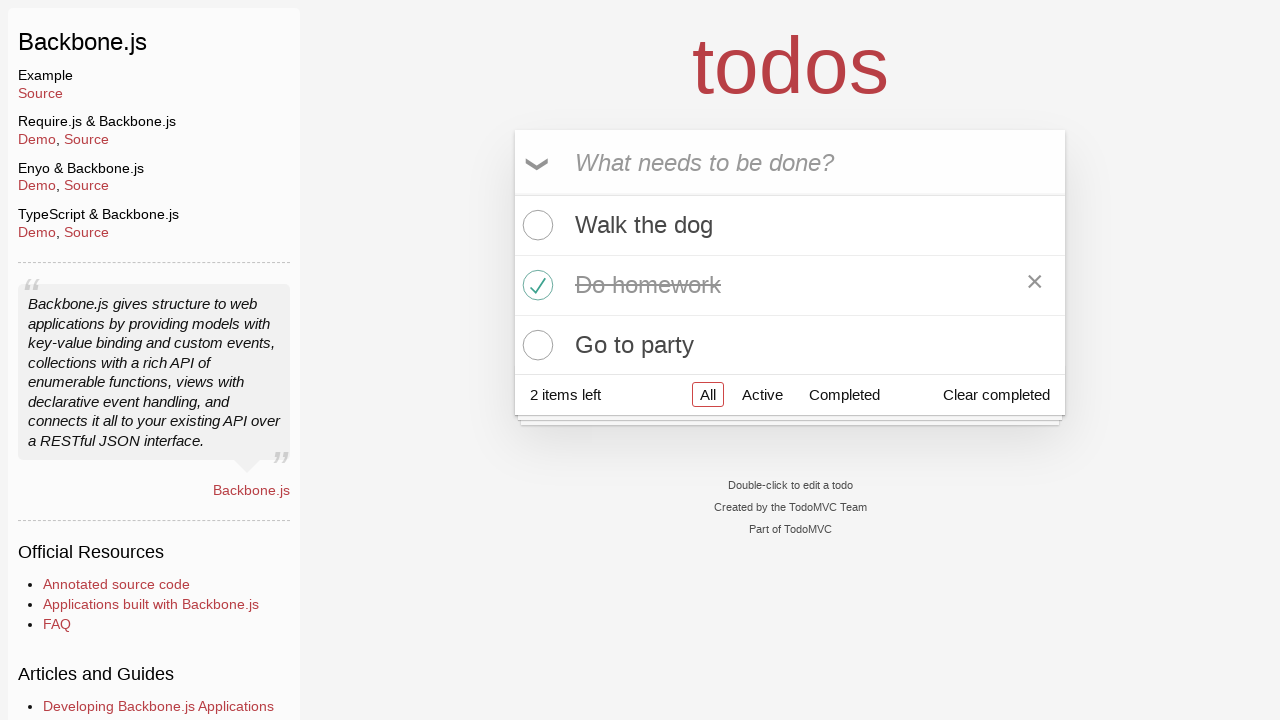

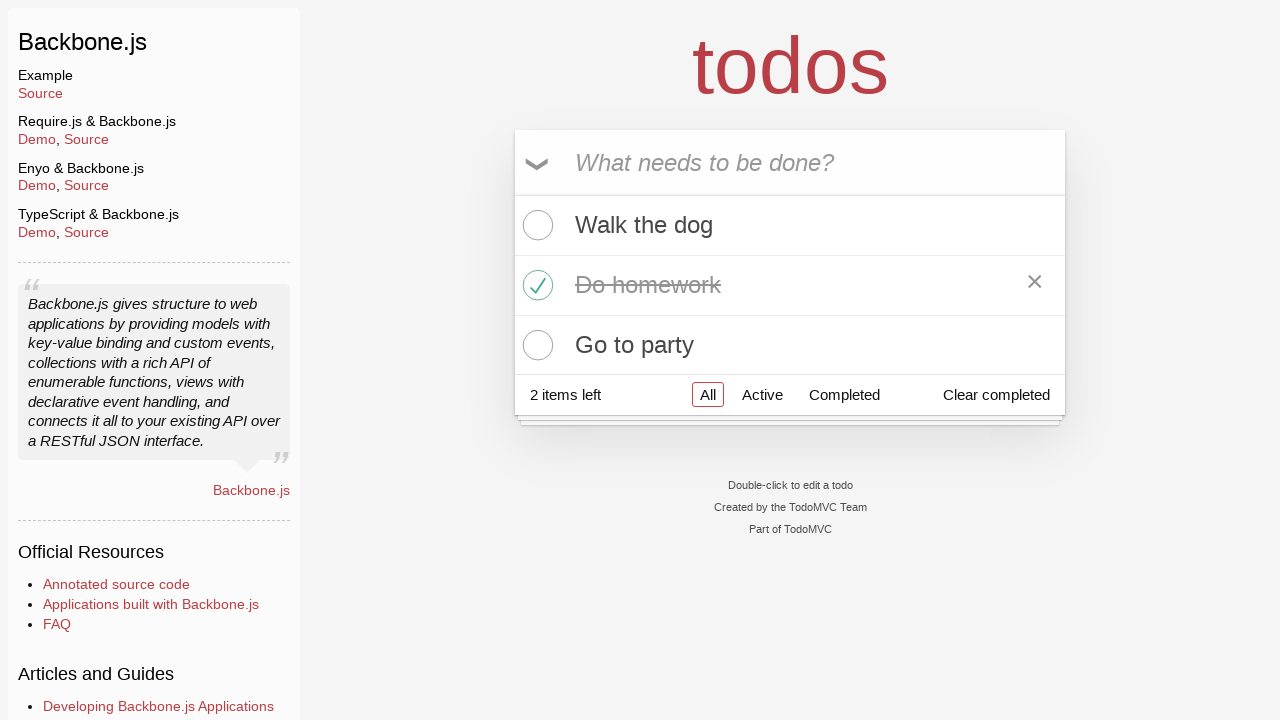